Tests sending a TAB keyboard key using keyboard actions and verifies the page displays the correct key press result.

Starting URL: http://the-internet.herokuapp.com/key_presses

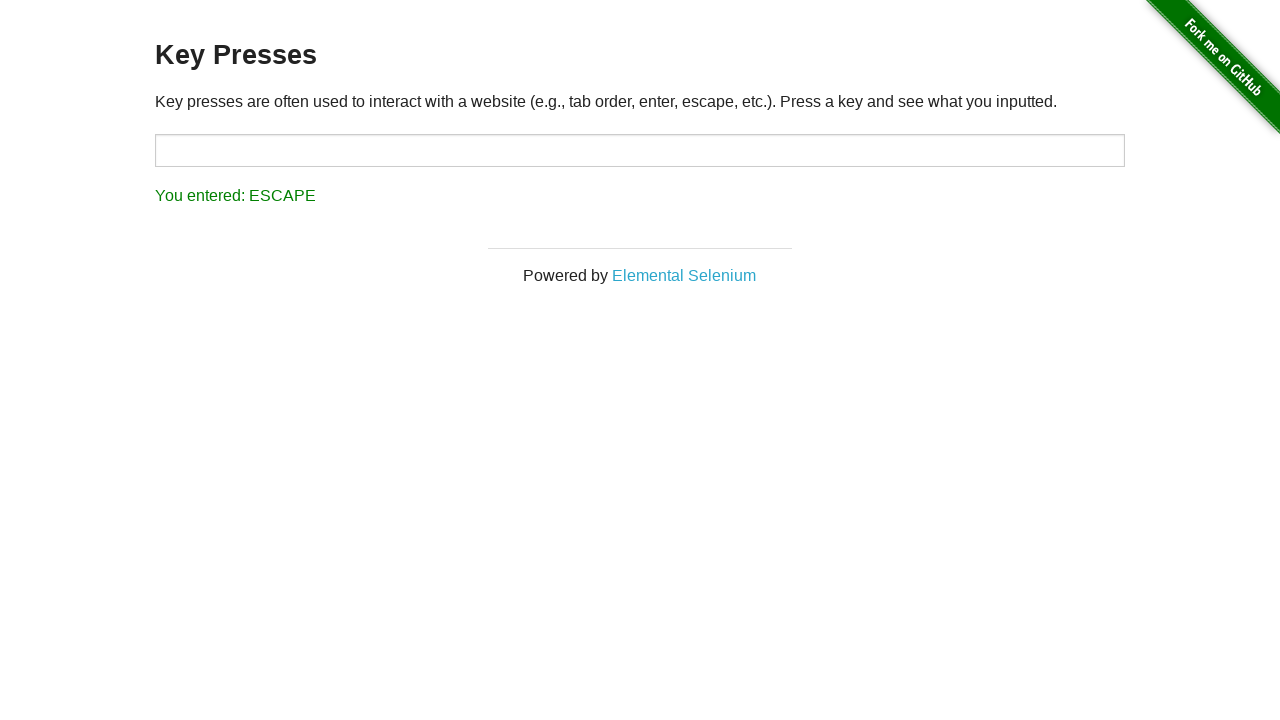

Pressed Tab key
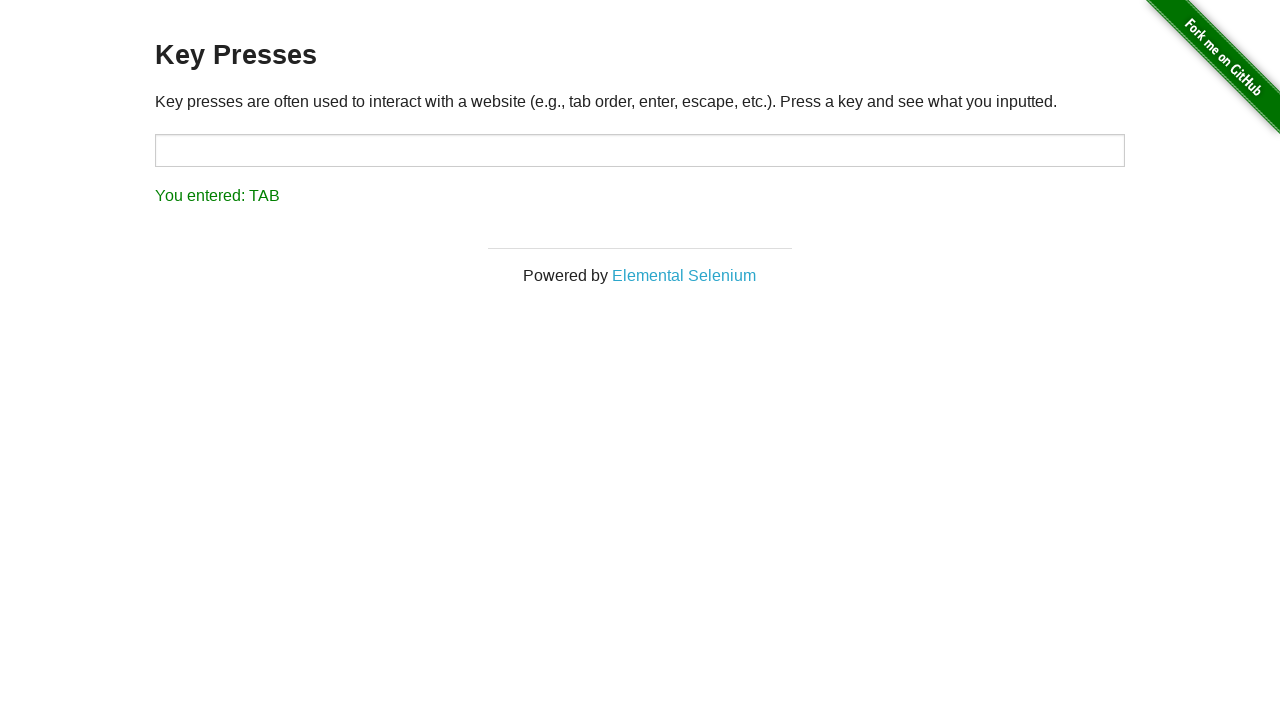

Result element loaded after Tab key press
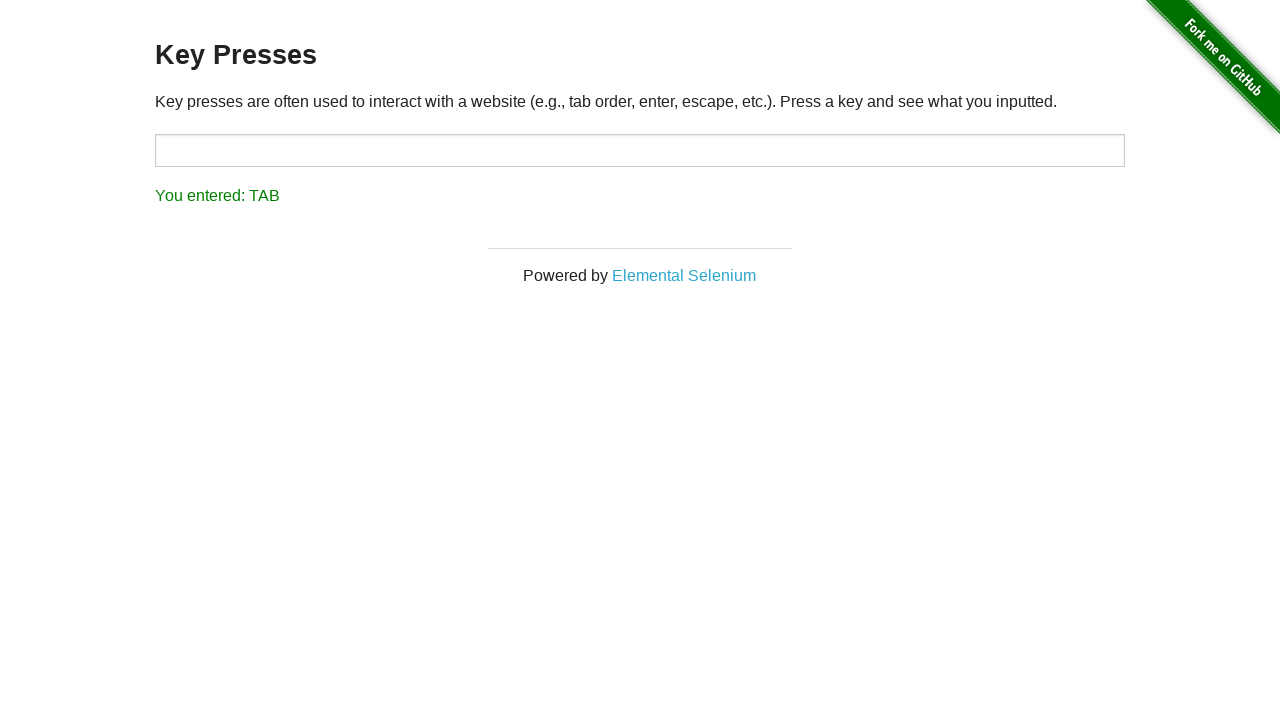

Retrieved result text content
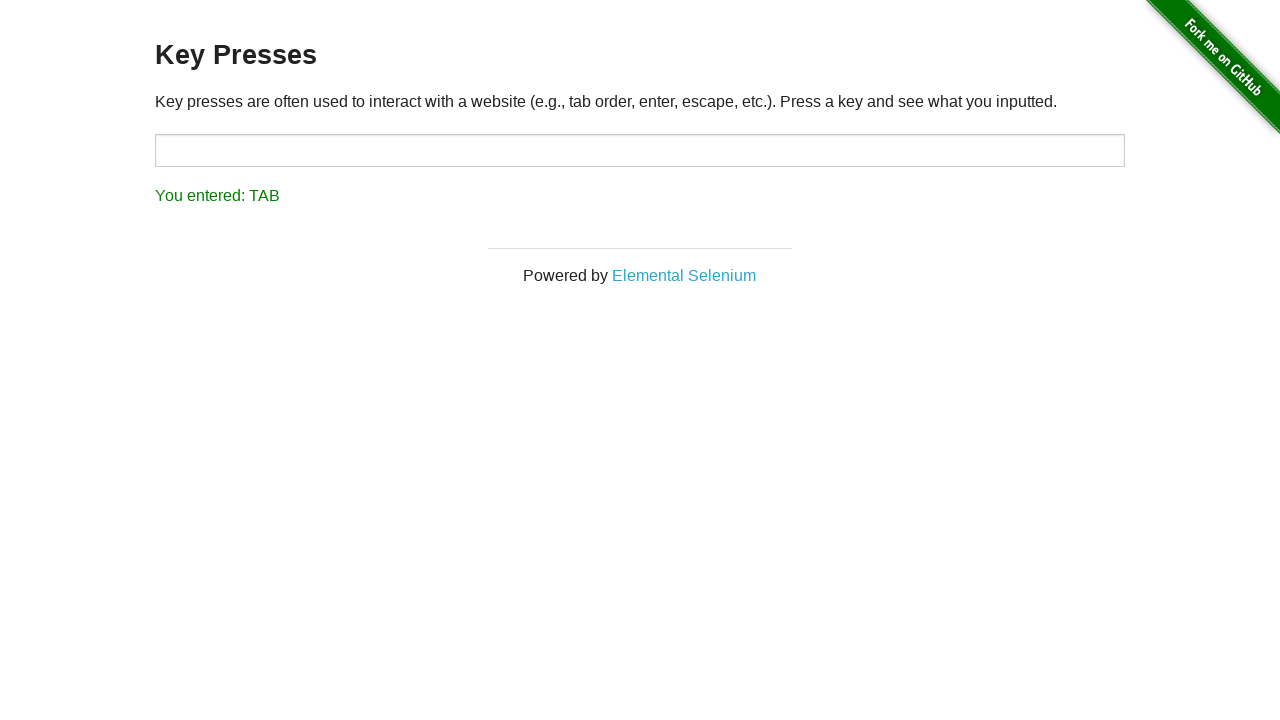

Verified result text equals 'You entered: TAB'
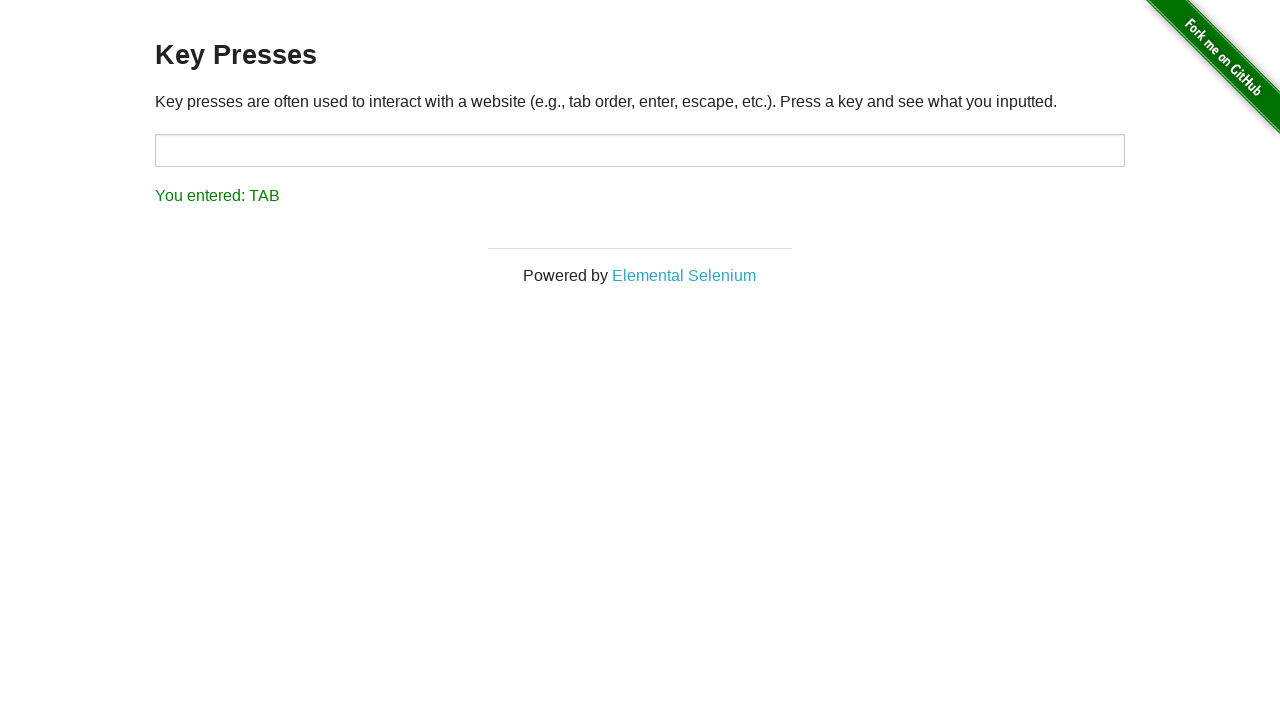

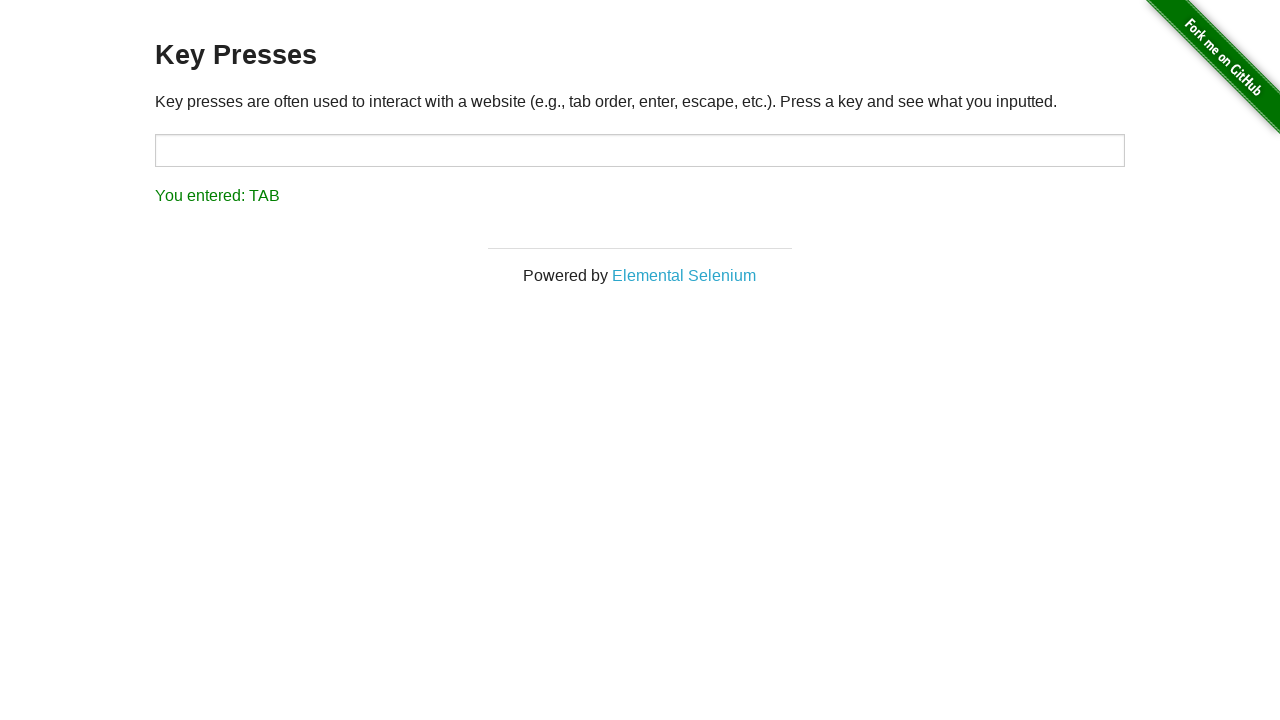